Demonstrates drag and drop by offset - dragging an element to specific x,y coordinates

Starting URL: https://crossbrowsertesting.github.io/drag-and-drop

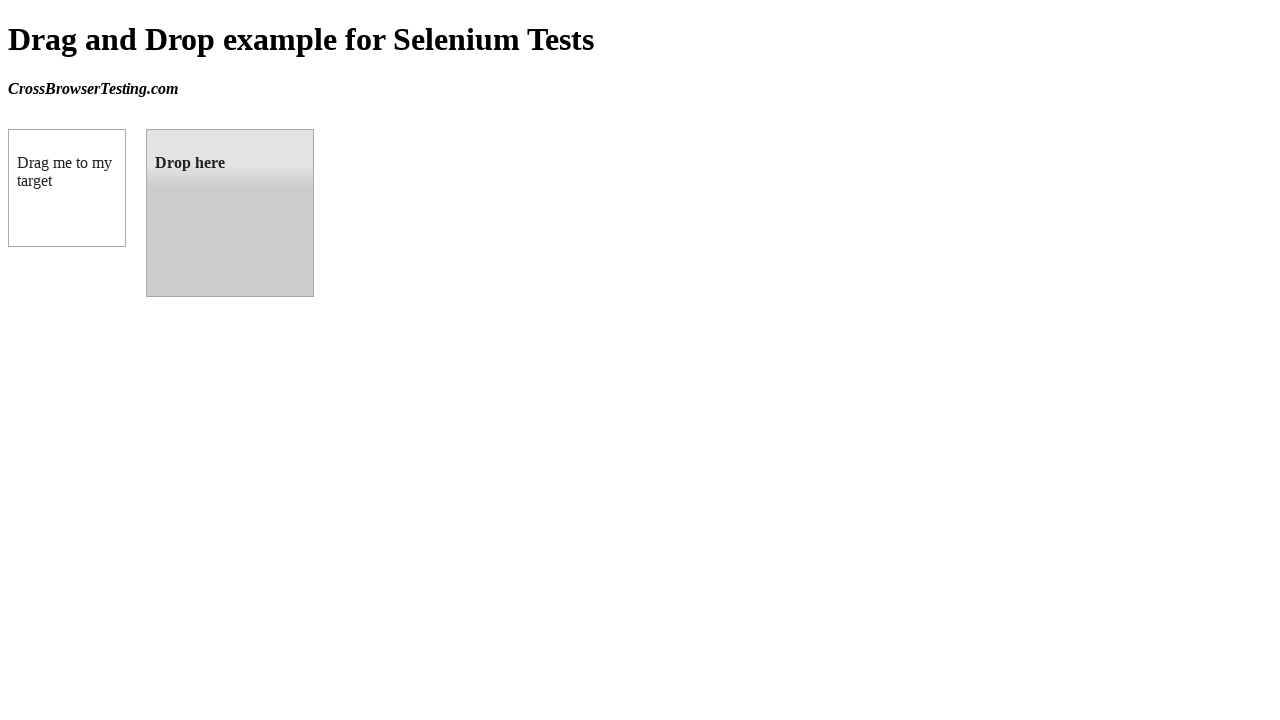

Located draggable source element
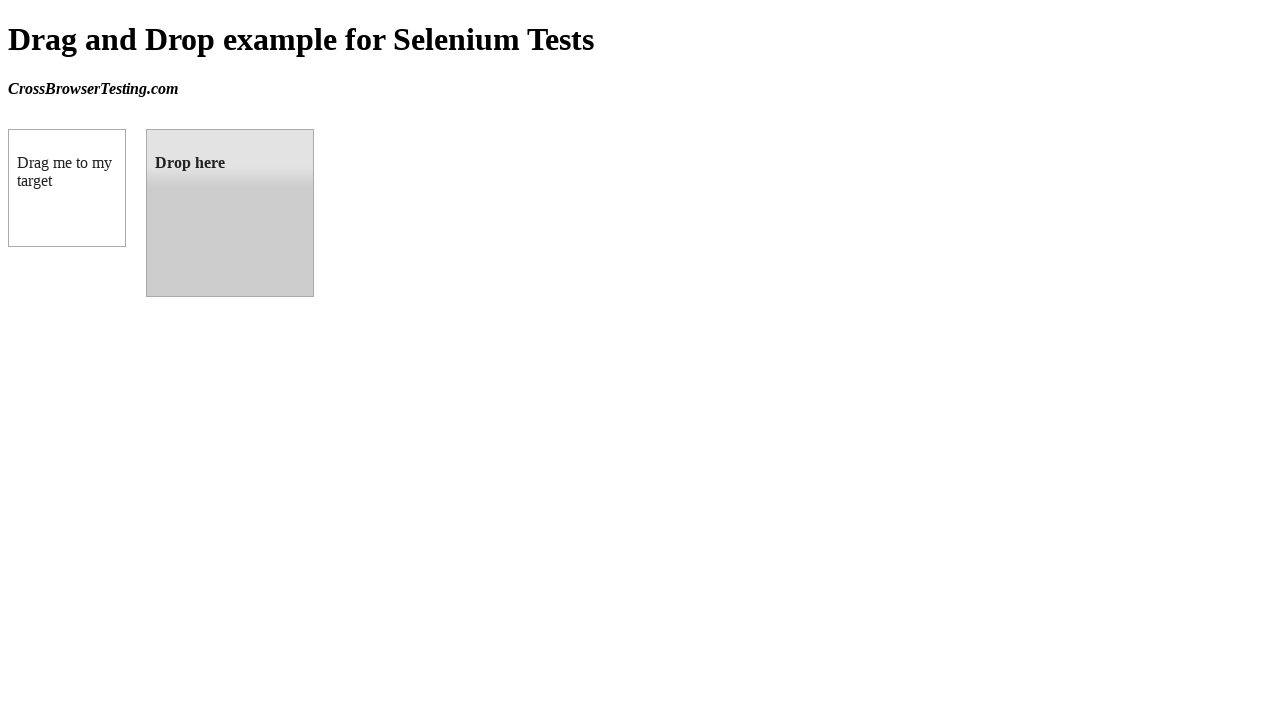

Located droppable target element
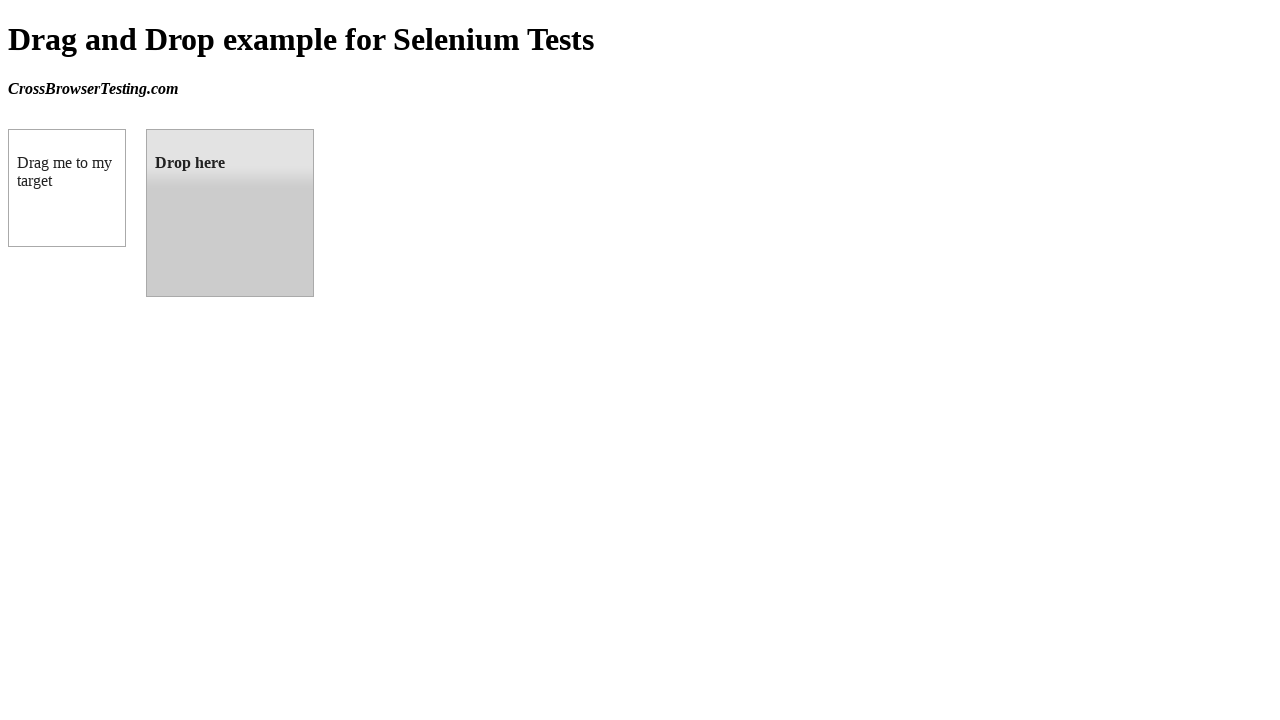

Source element is ready
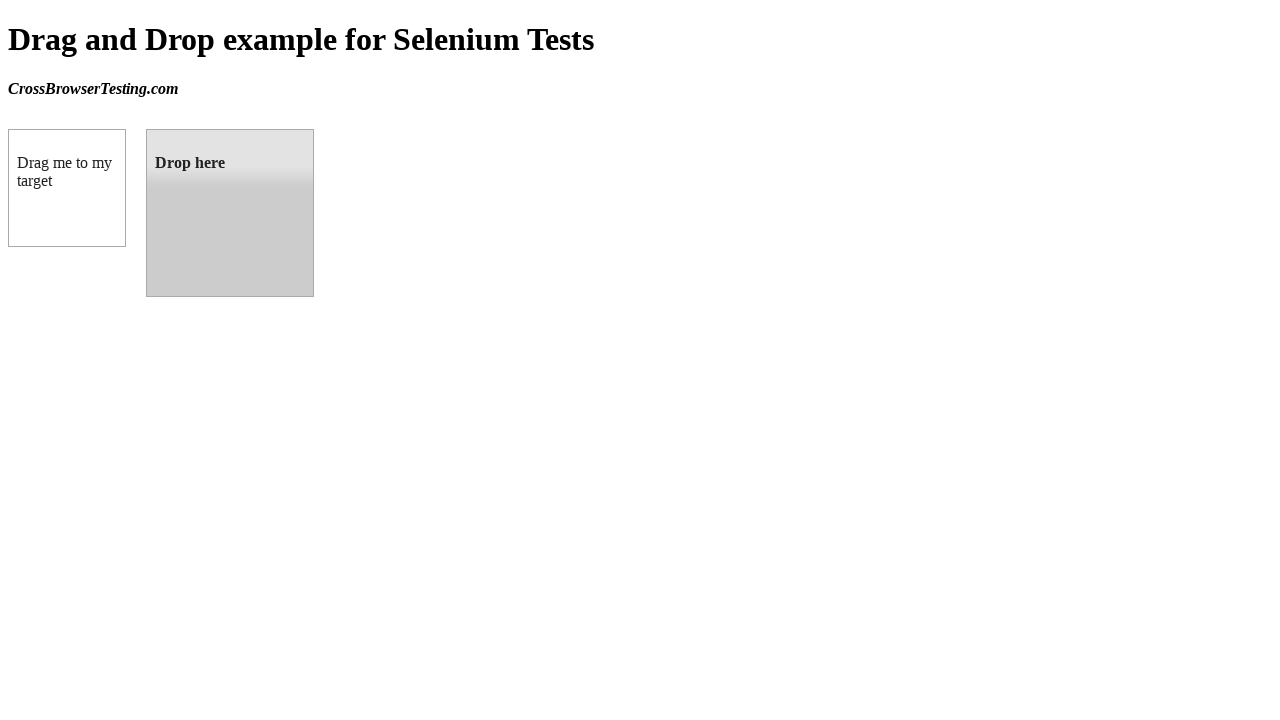

Target element is ready
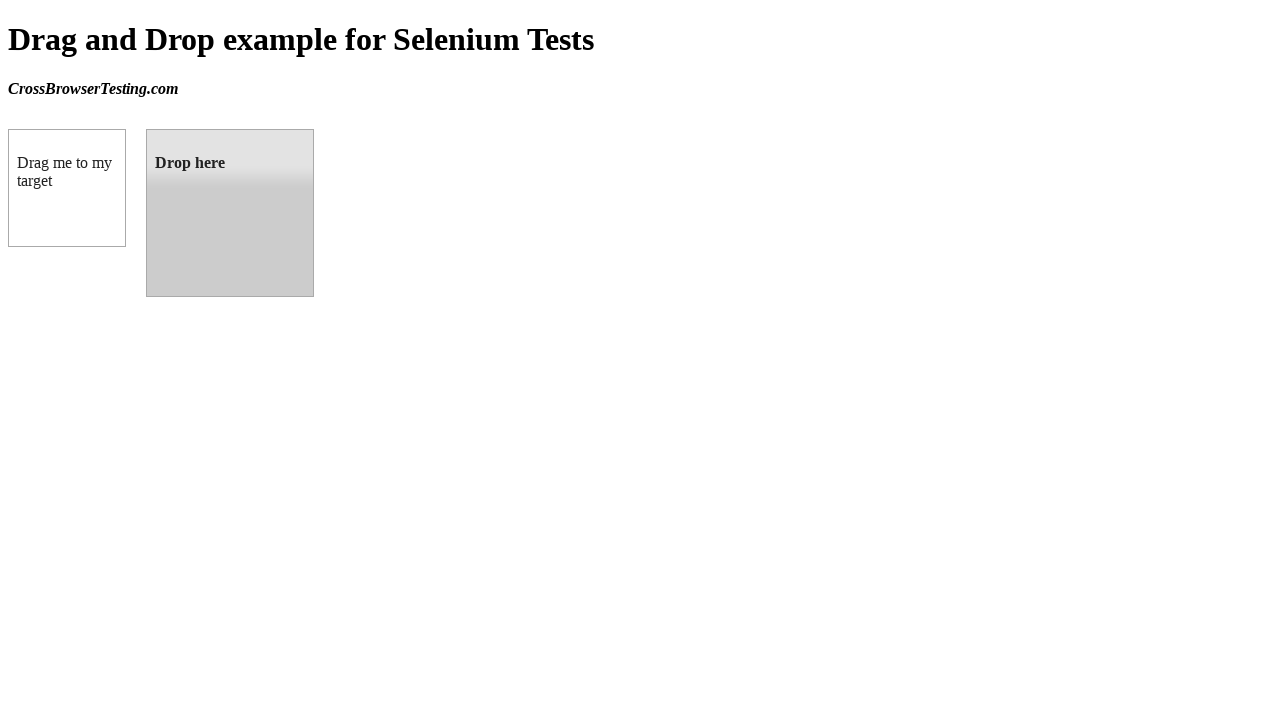

Retrieved target element bounding box position
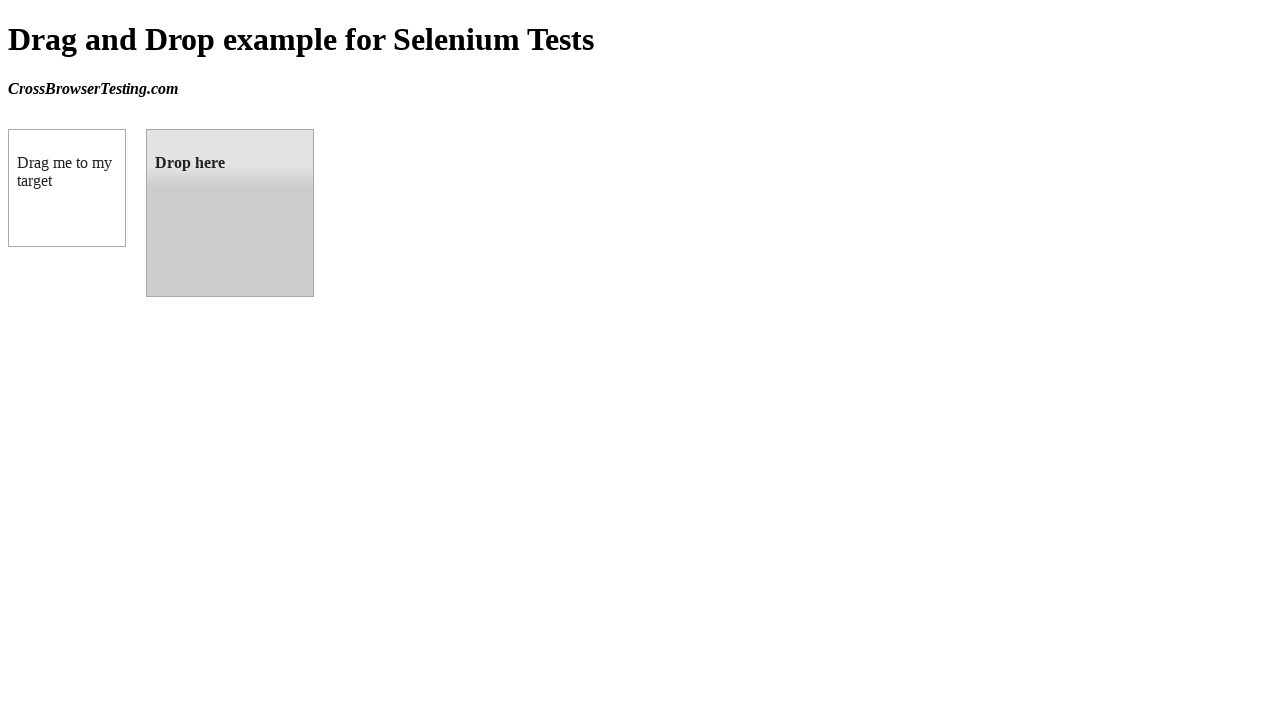

Dragged source element to target element at (230, 213)
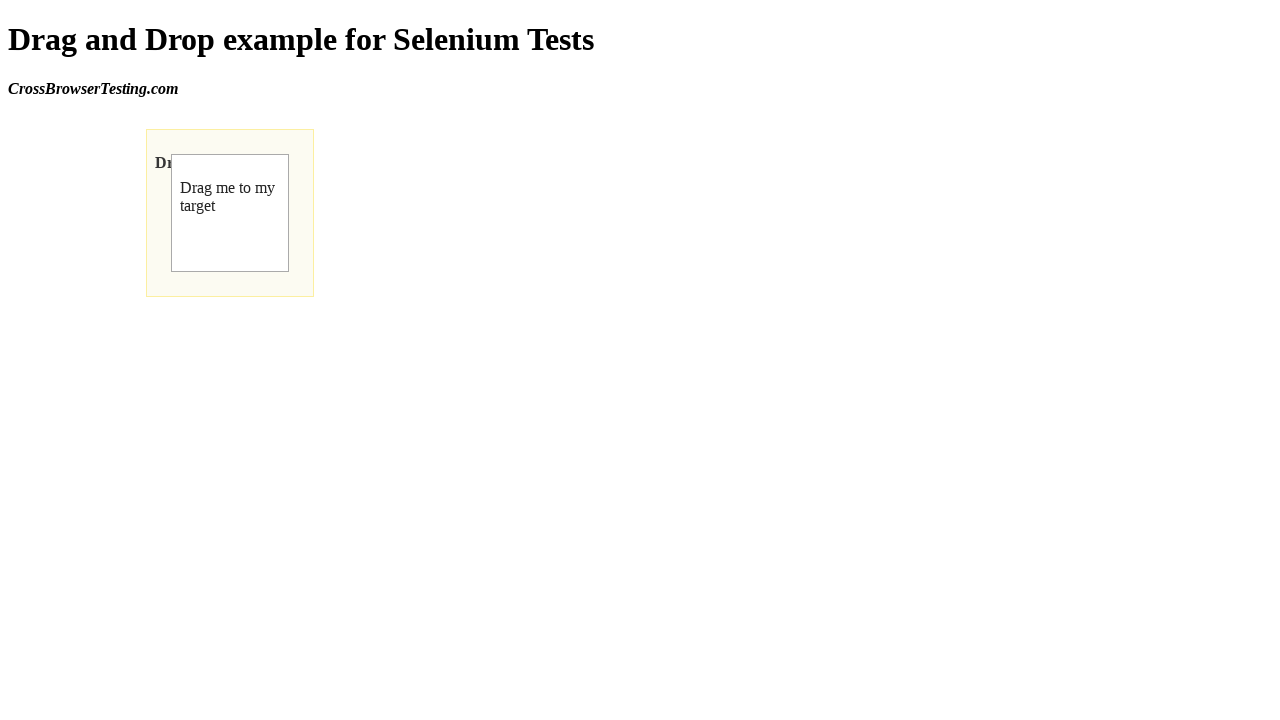

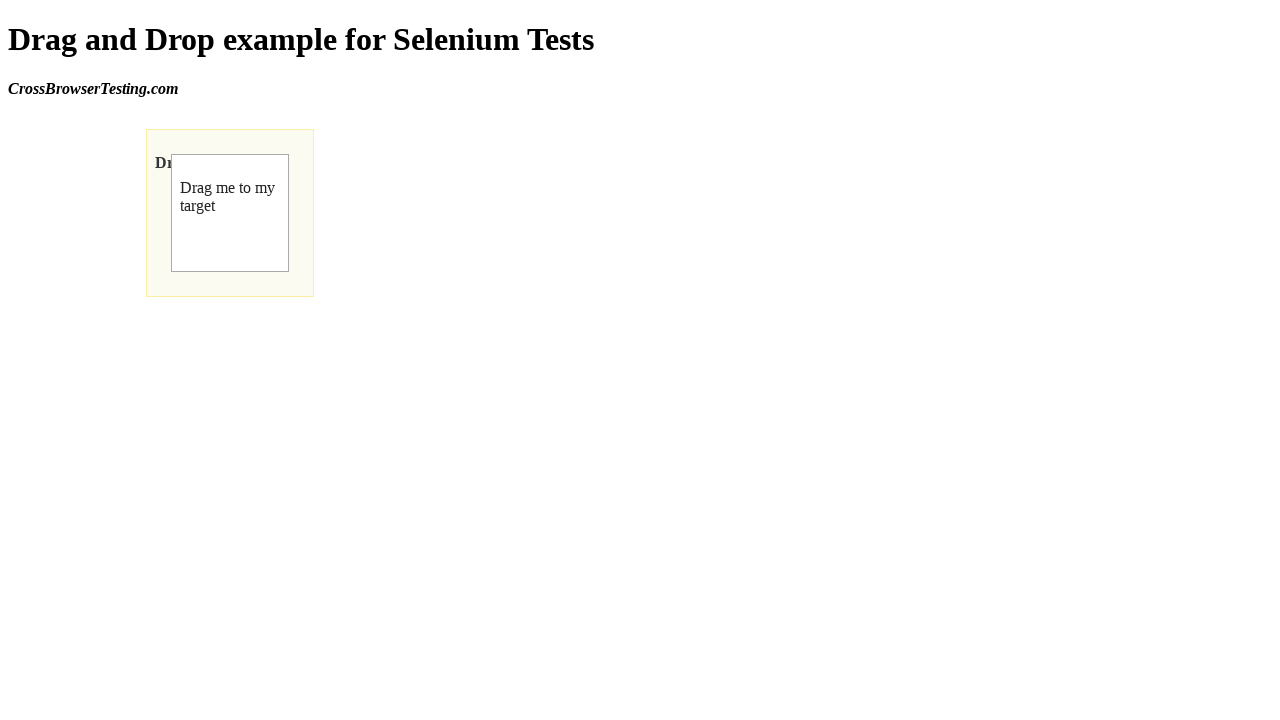